Navigates to Lenskart homepage

Starting URL: https://www.lenskart.com

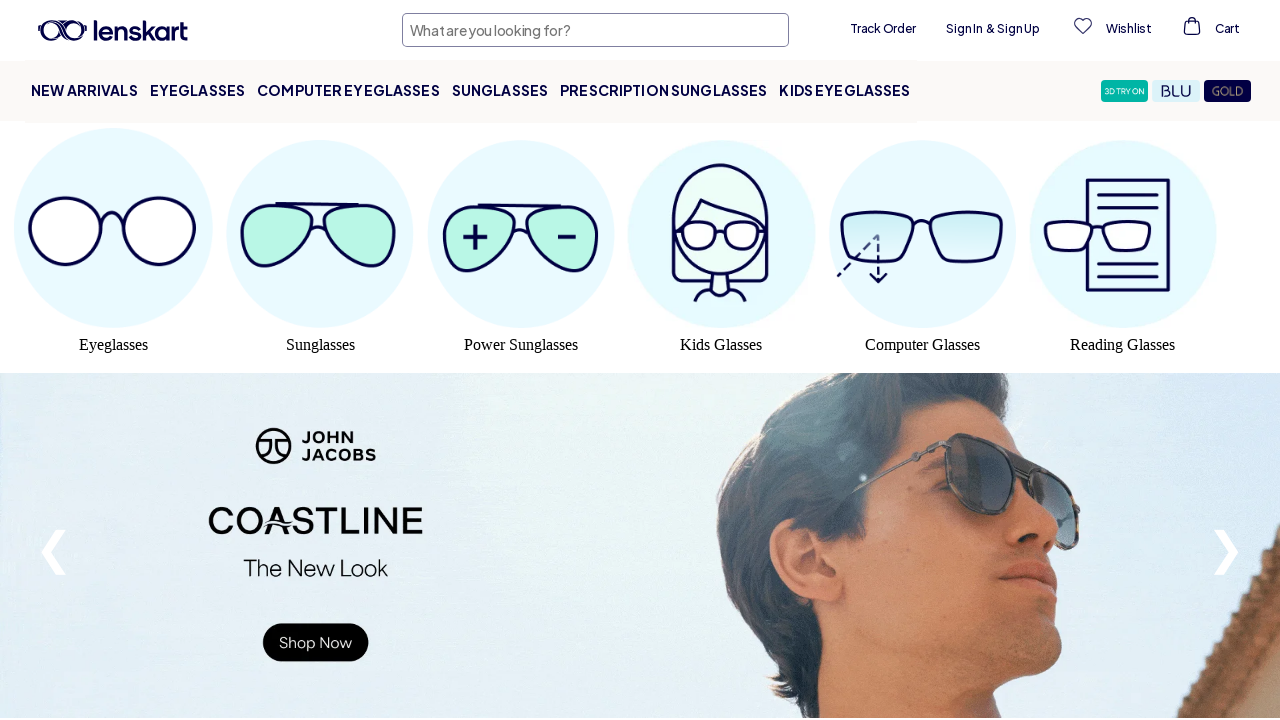

Navigated to Lenskart homepage
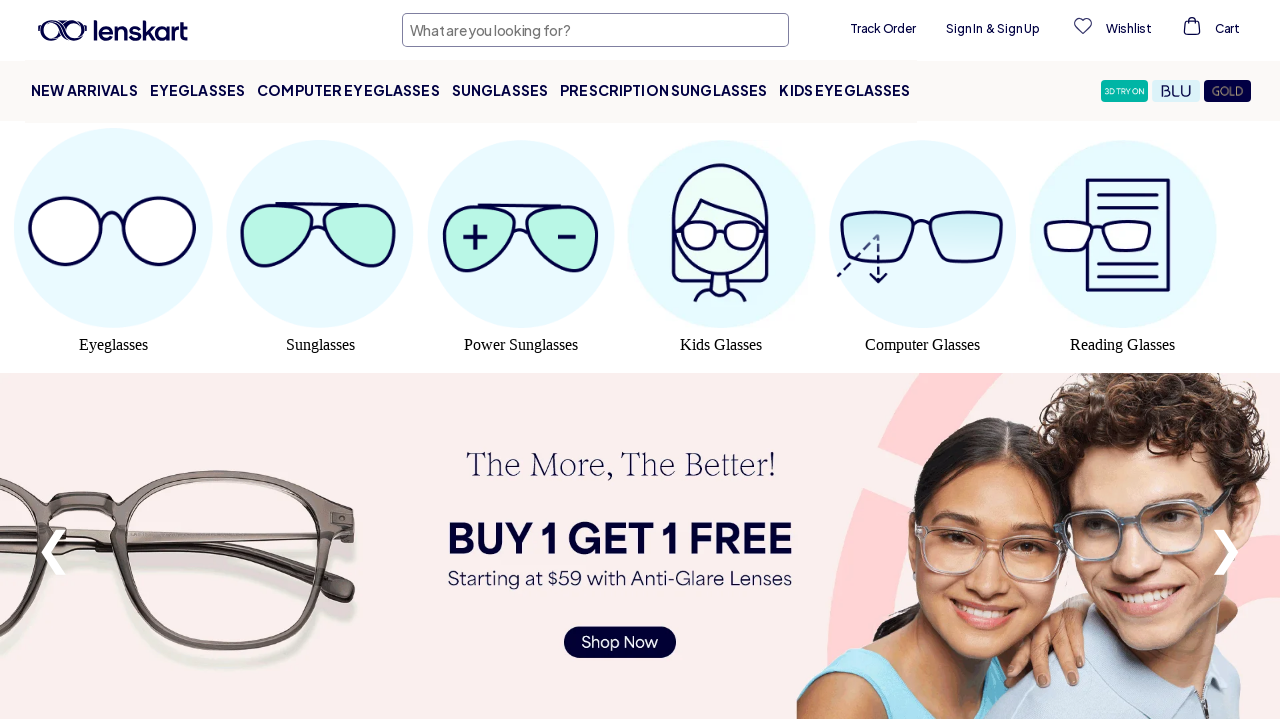

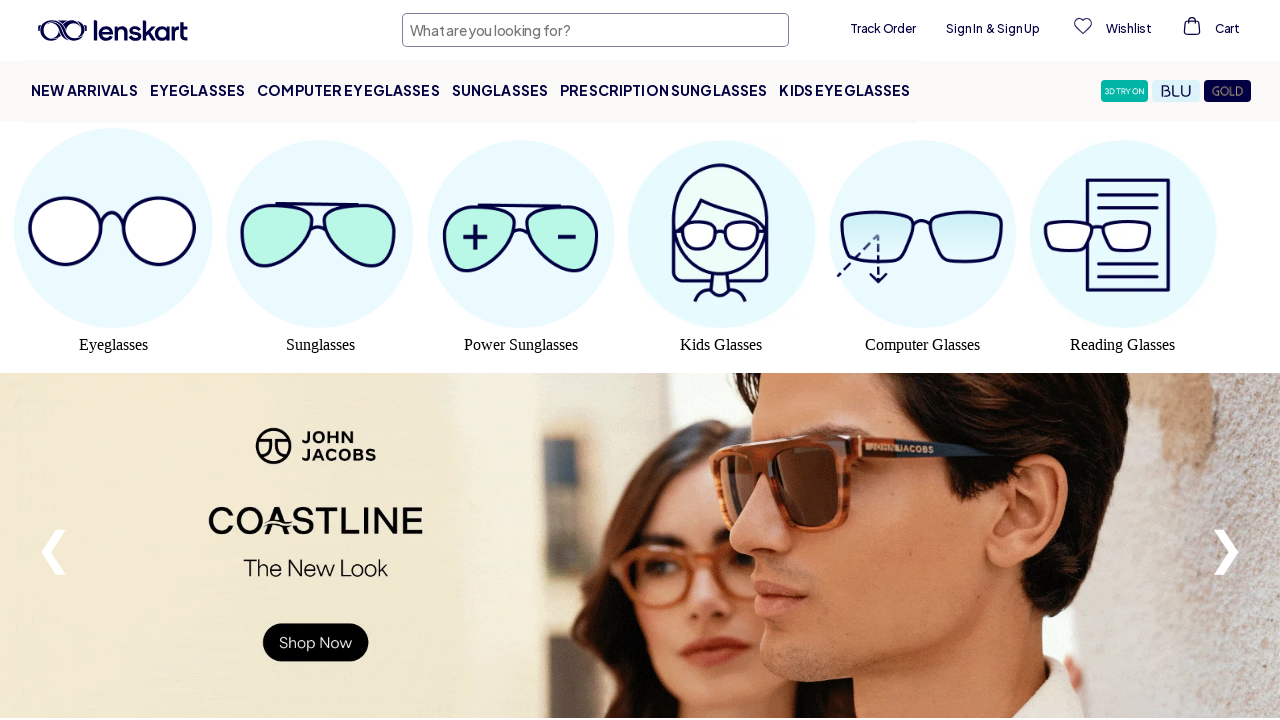